Tests various element locator strategies on VWO app page and clicks on the "Start a free trial" link

Starting URL: https://app.vwo.com

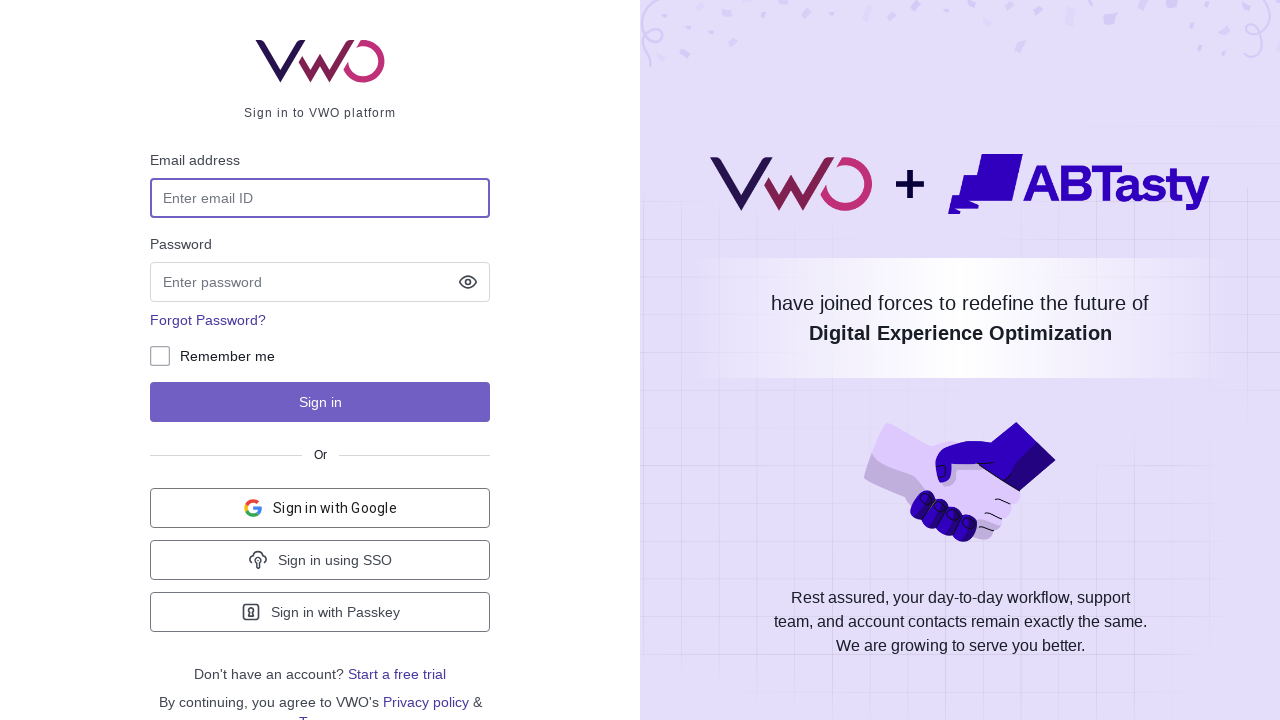

Located the 'Start a free trial' link element
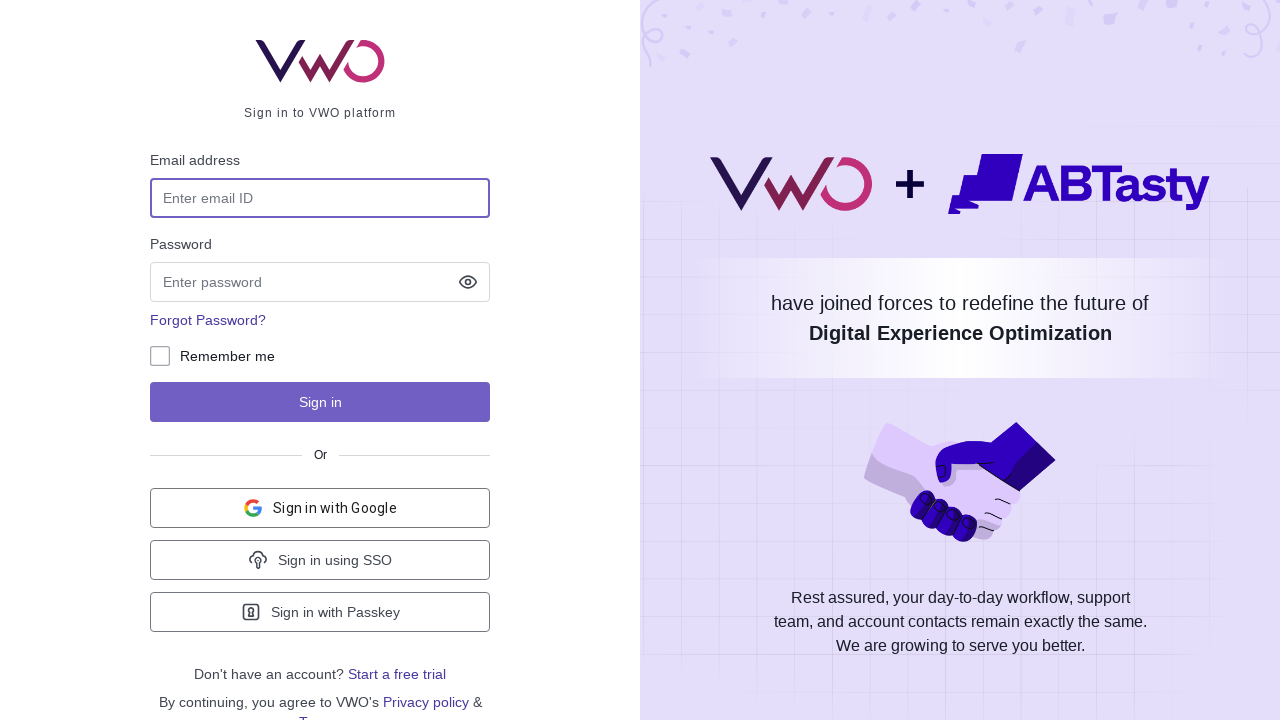

Retrieved link text: 'Start a free trial'
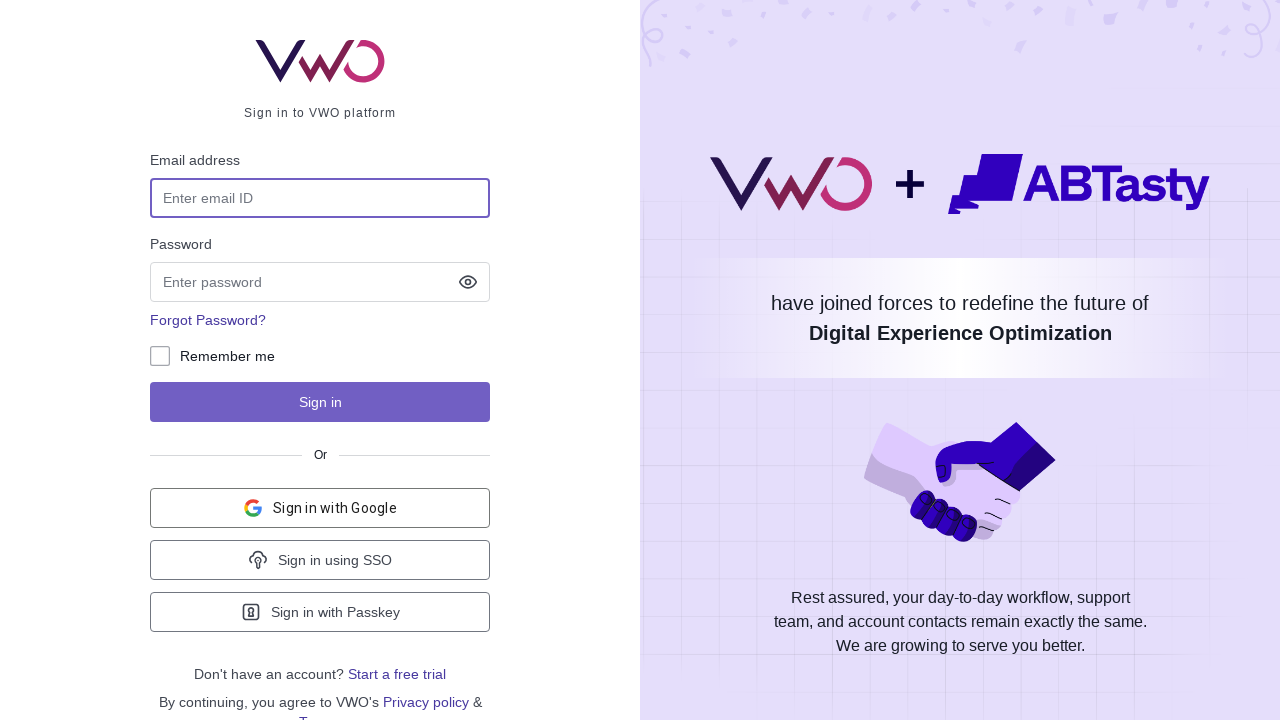

Clicked the 'Start a free trial' link at (397, 674) on text='Start a free trial'
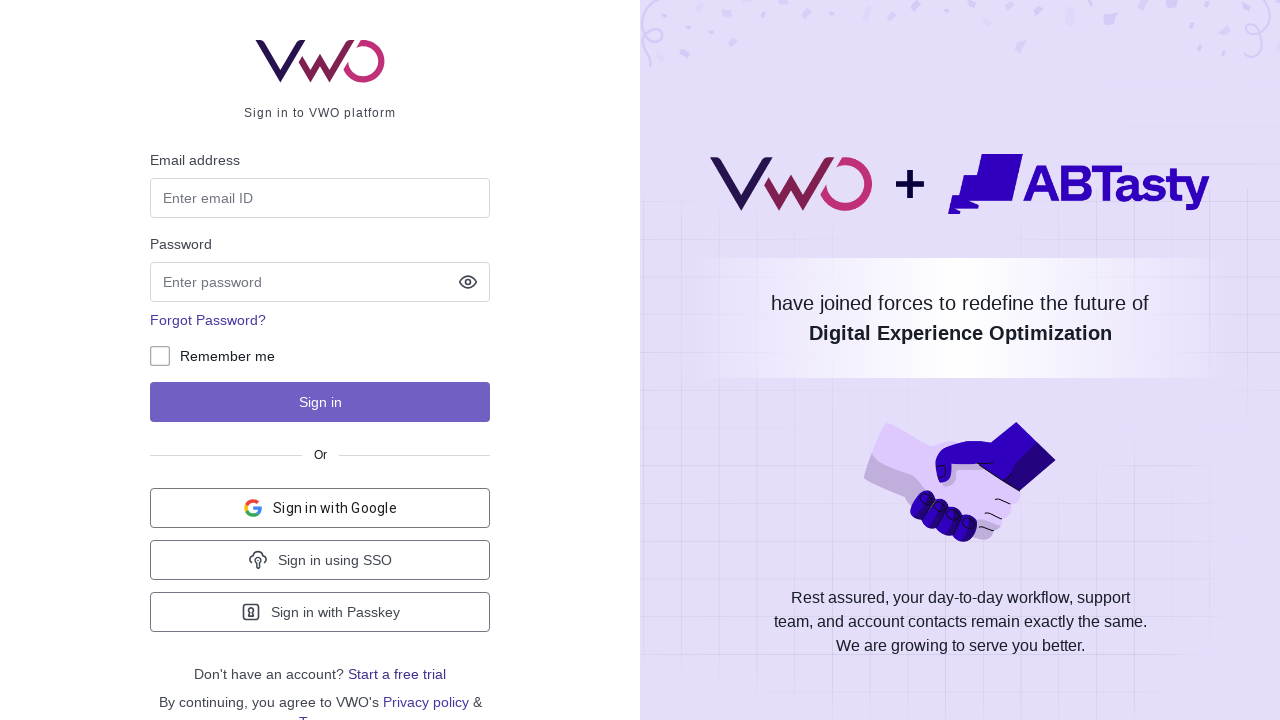

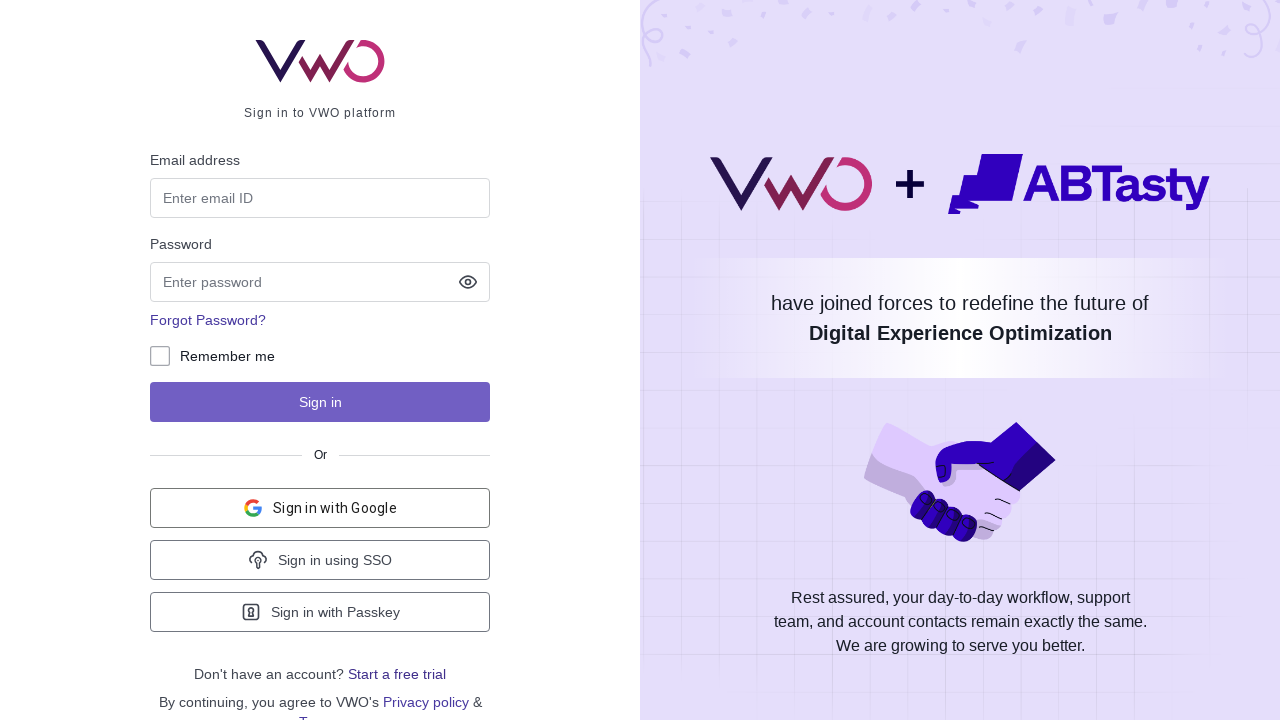